Tests browser window resizing by setting custom dimensions and maximizing the window

Starting URL: http://openclinic.sourceforge.net/openclinic/home/index.php

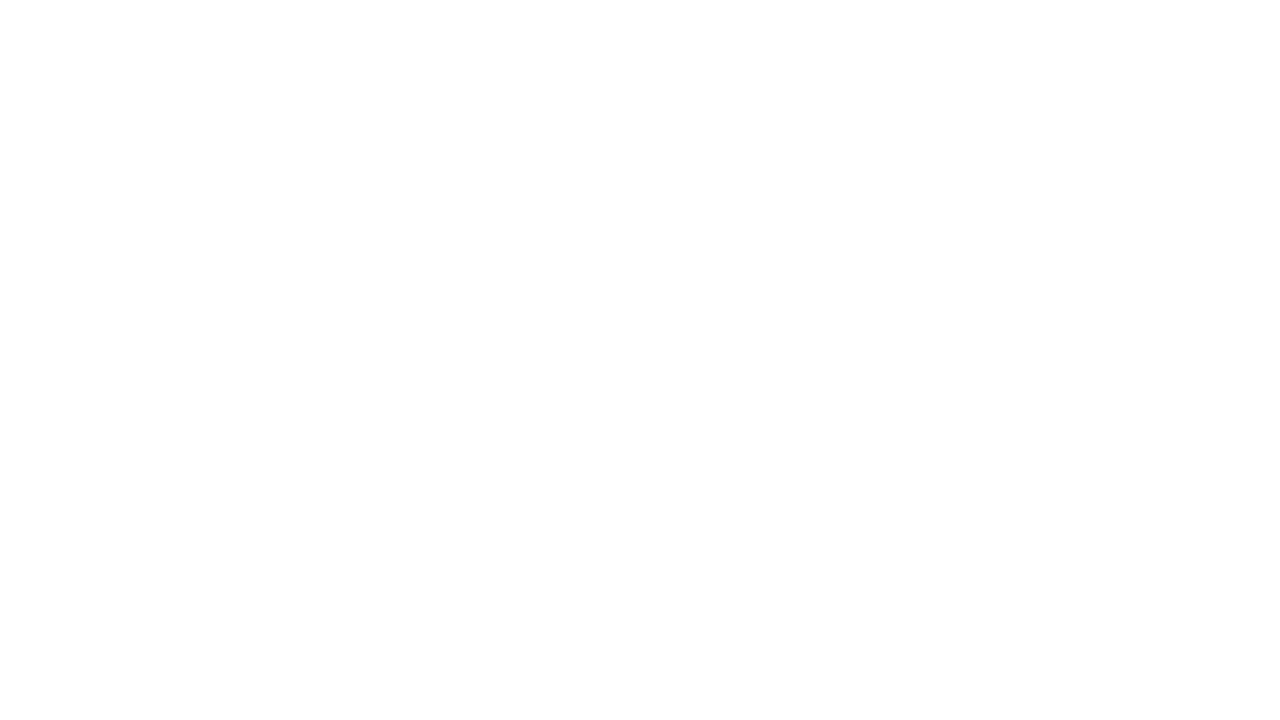

Set viewport to custom size 300x600
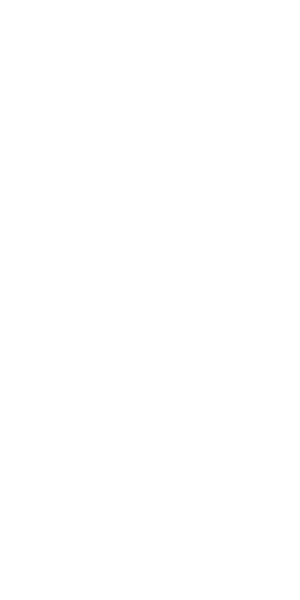

Waited 5 seconds for viewport resize to take effect
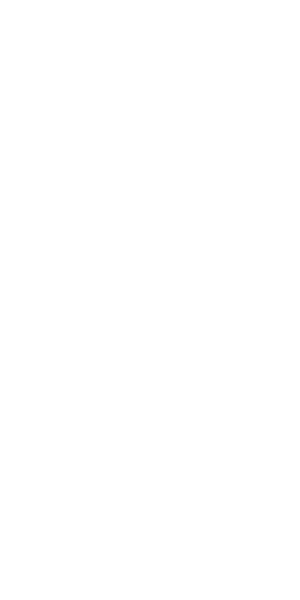

Maximized viewport to 1920x1080
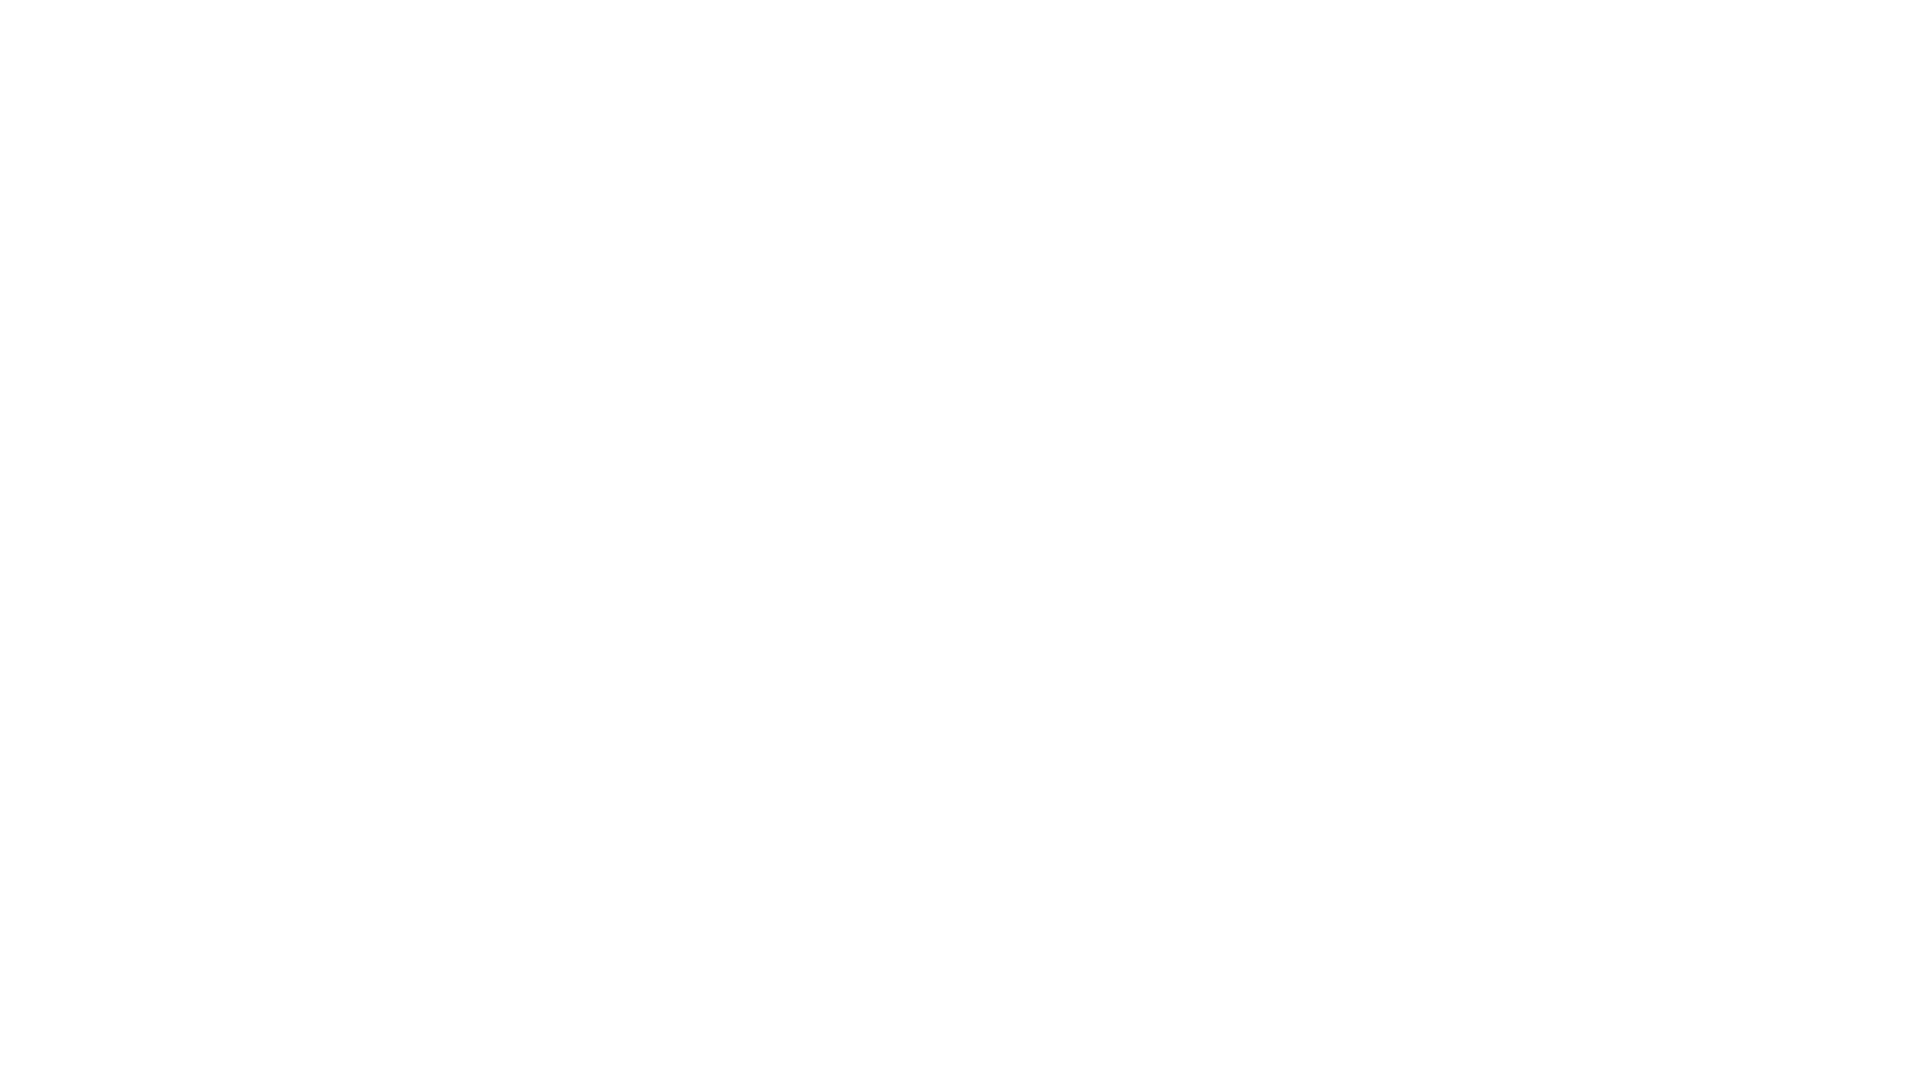

Waited 5 seconds for viewport maximize to take effect
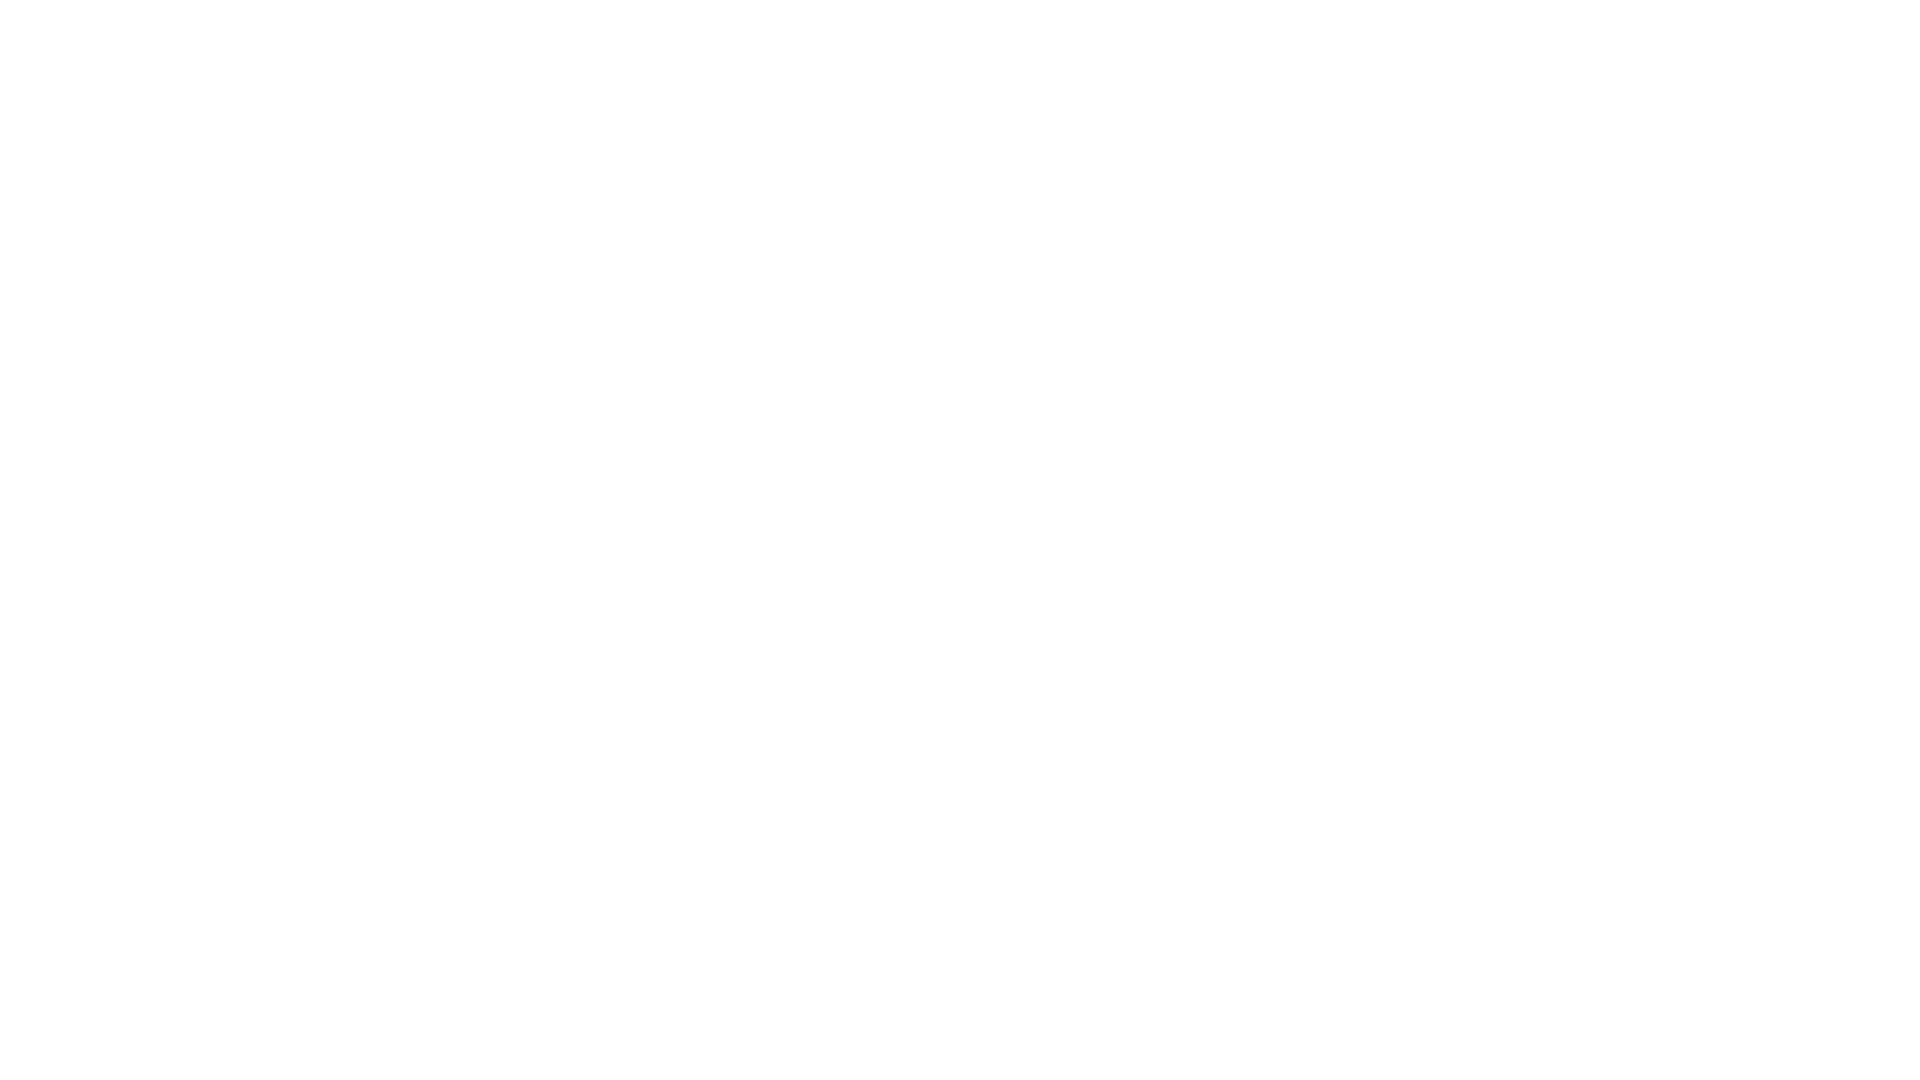

Reset viewport back to custom size 300x600
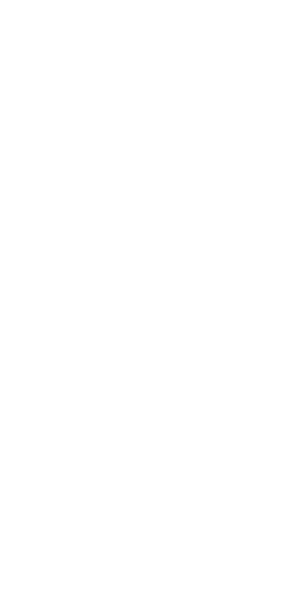

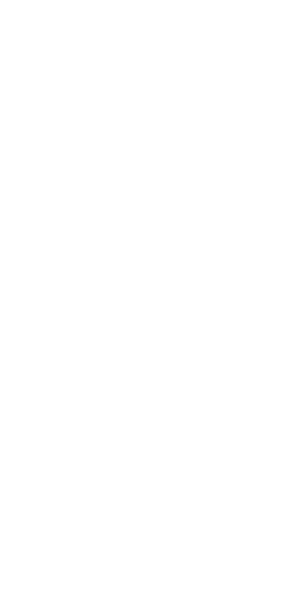